Fills out a practice form on DemoQA website including personal information, date of birth, hobbies, and address, then submits the form and verifies successful submission

Starting URL: https://demoqa.com/automation-practice-form

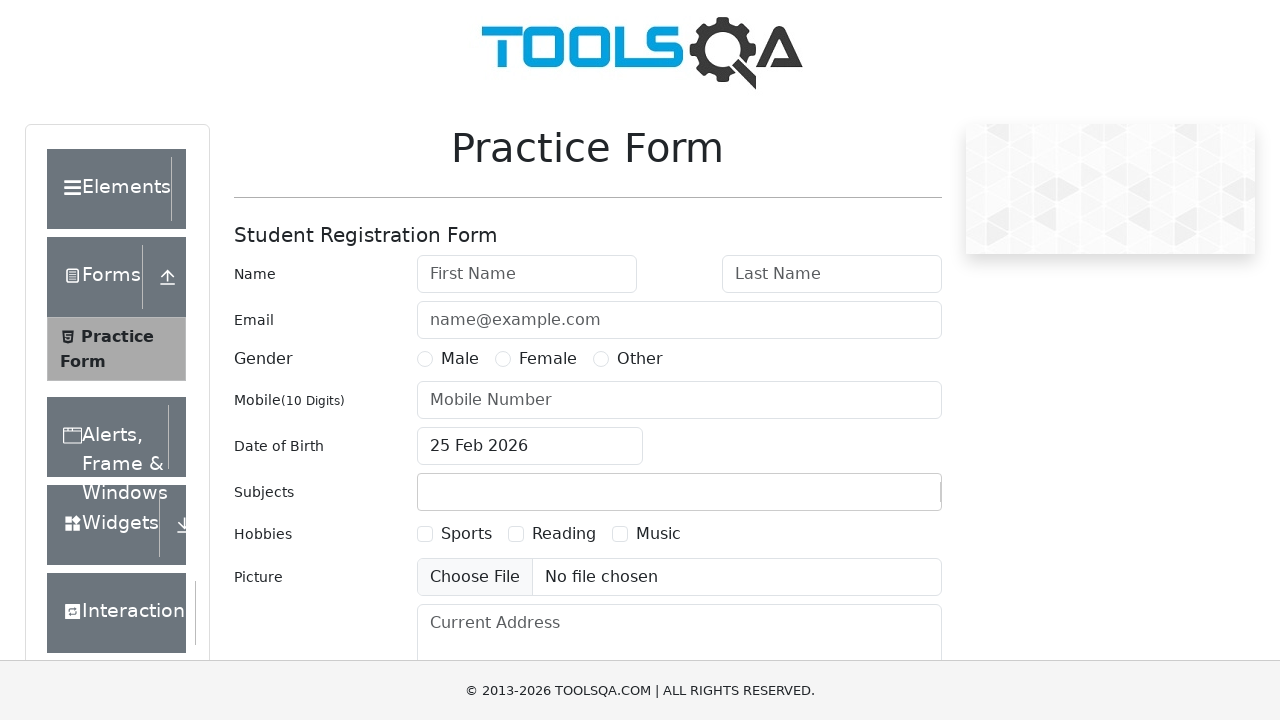

Removed advertisement elements from page
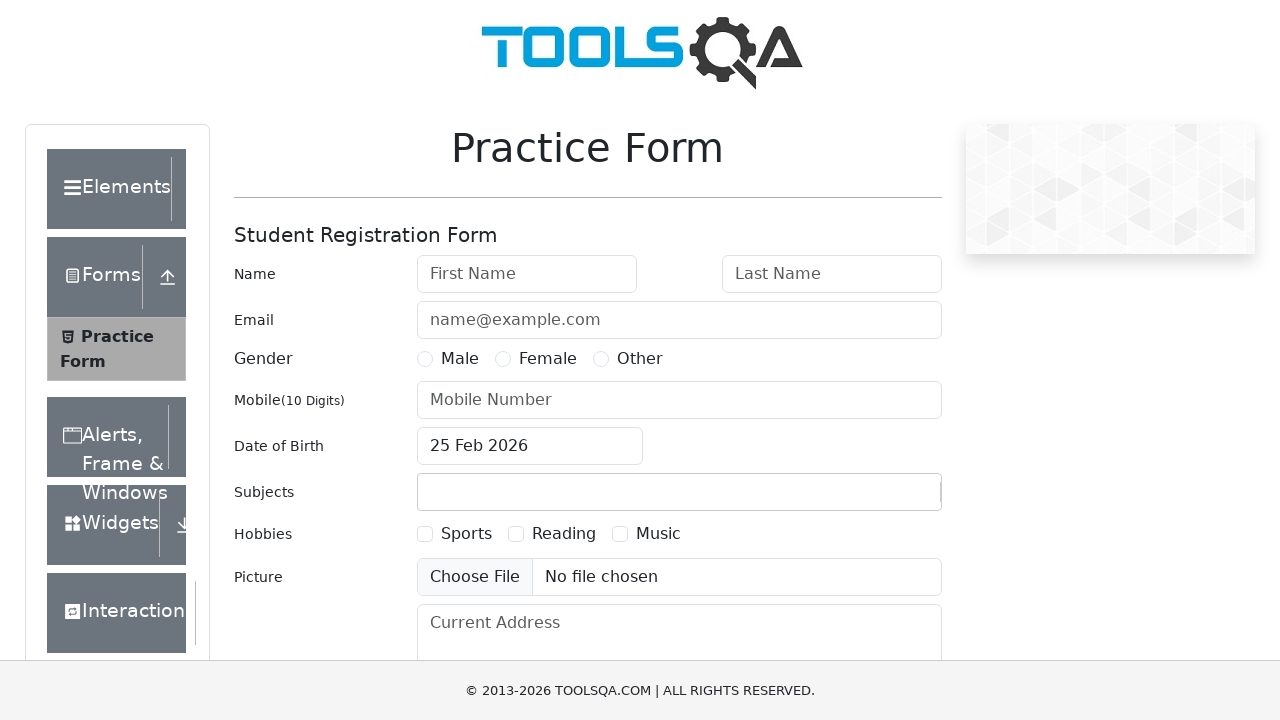

Filled first name field with 'John' on #firstName
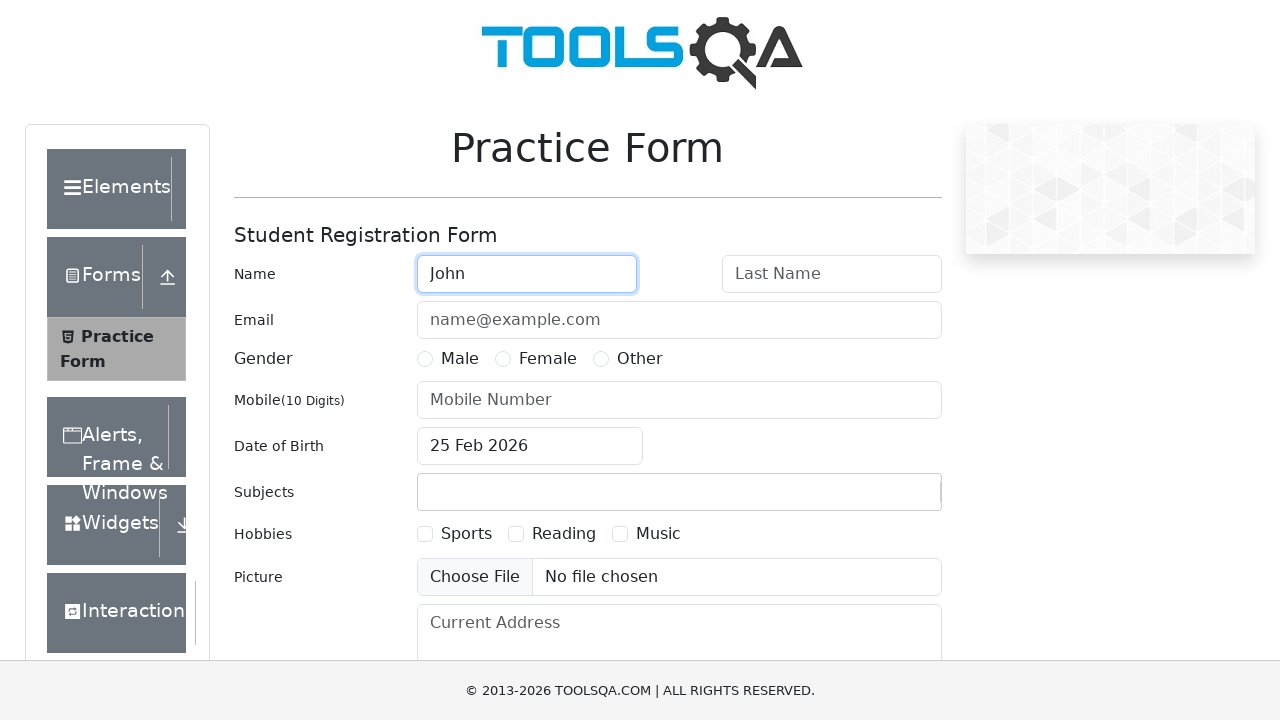

Filled last name field with 'Doe' on #lastName
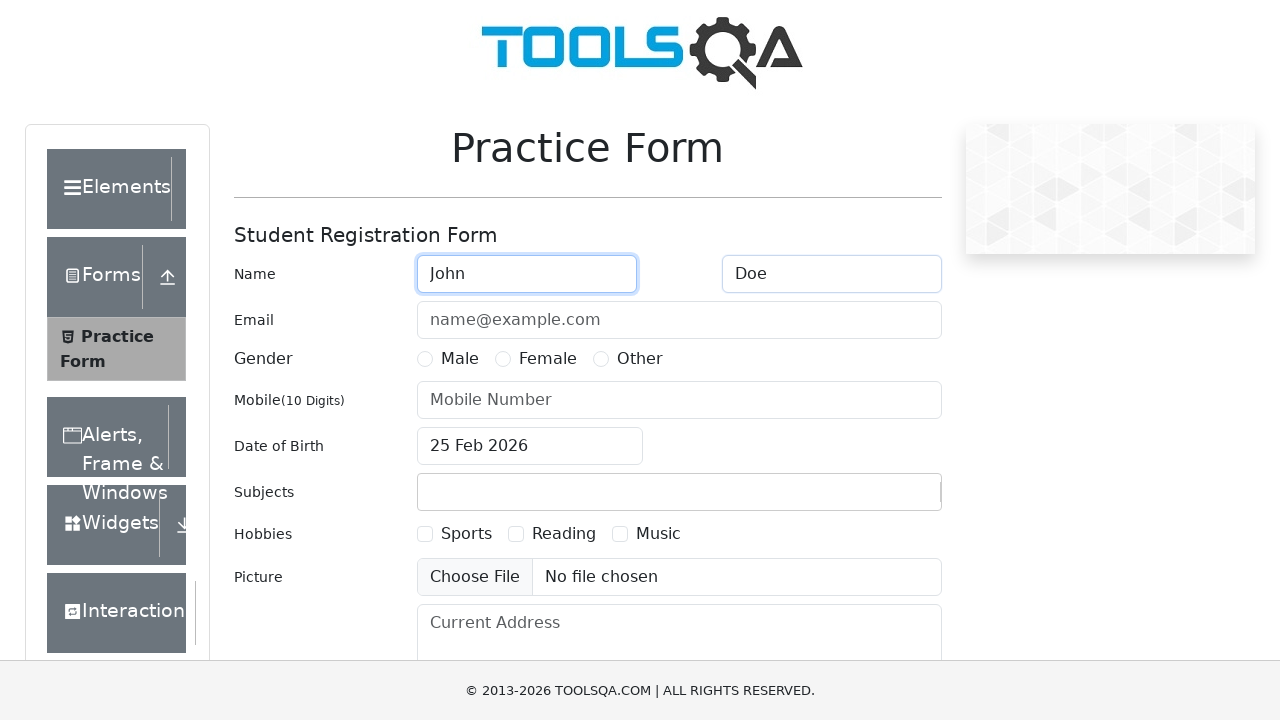

Filled email field with 'john.doe@example.com' on #userEmail
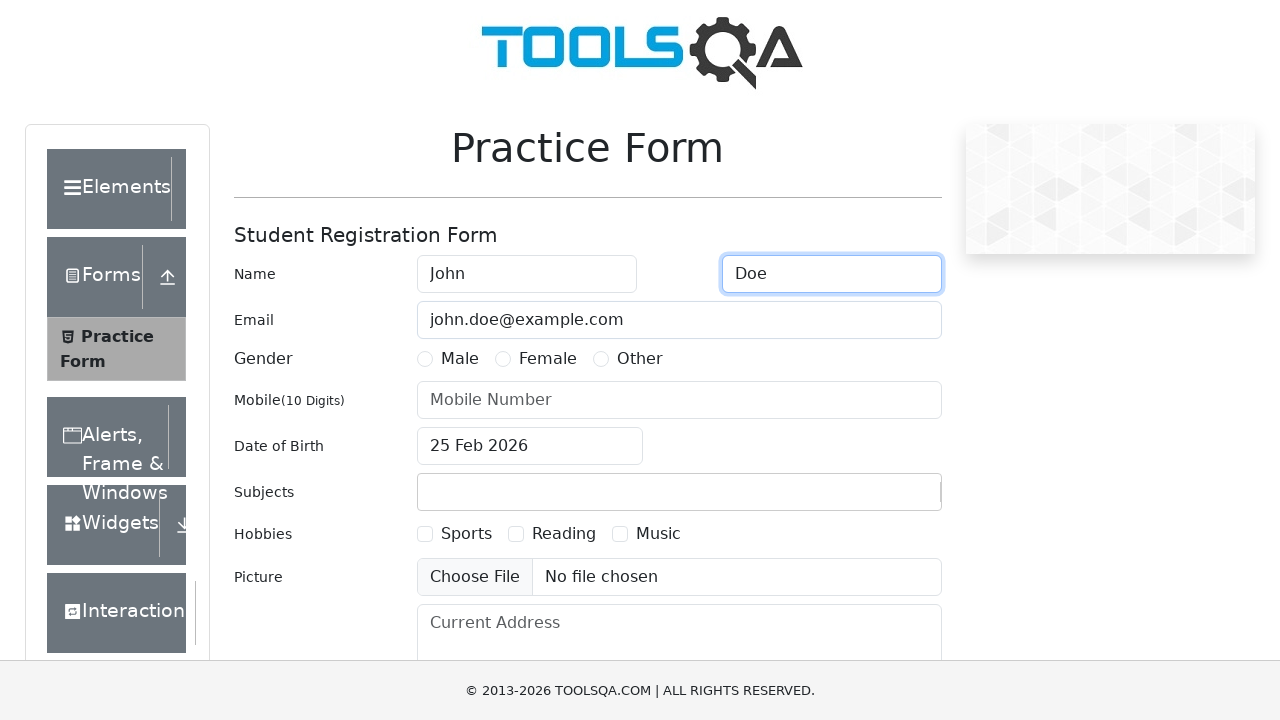

Selected gender (Male) radio button
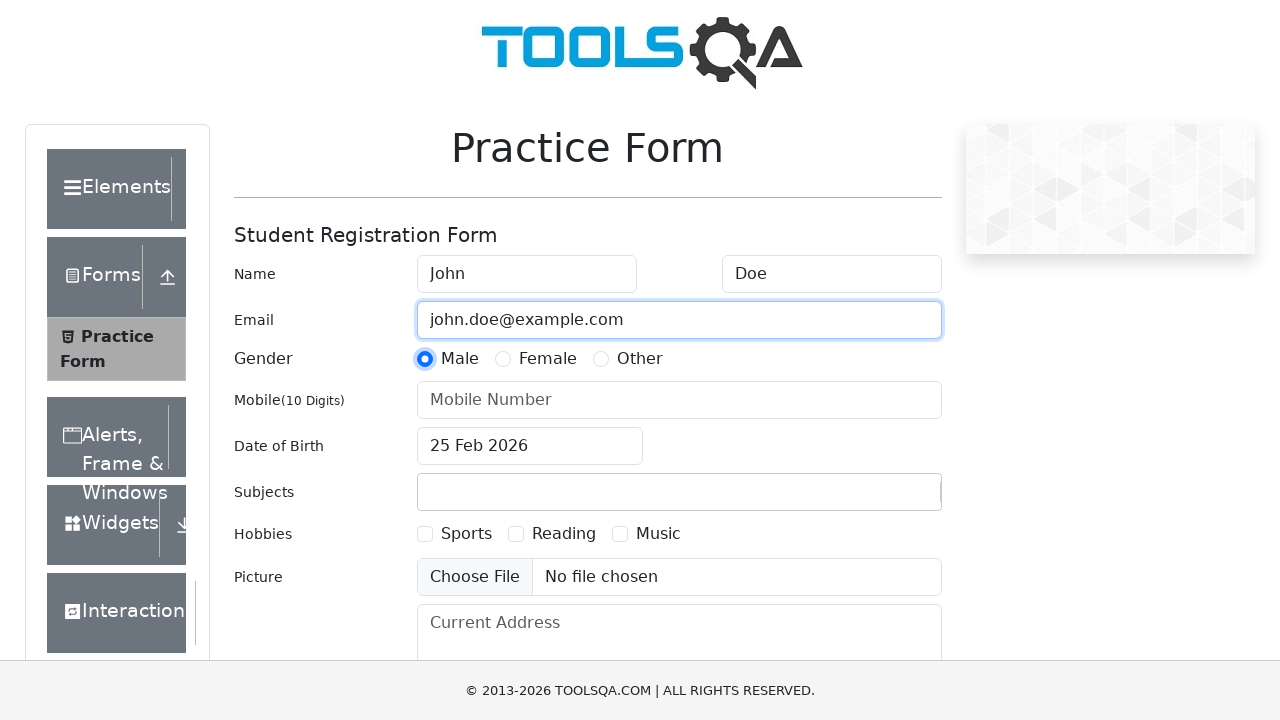

Filled phone number field with '9876543210' on #userNumber
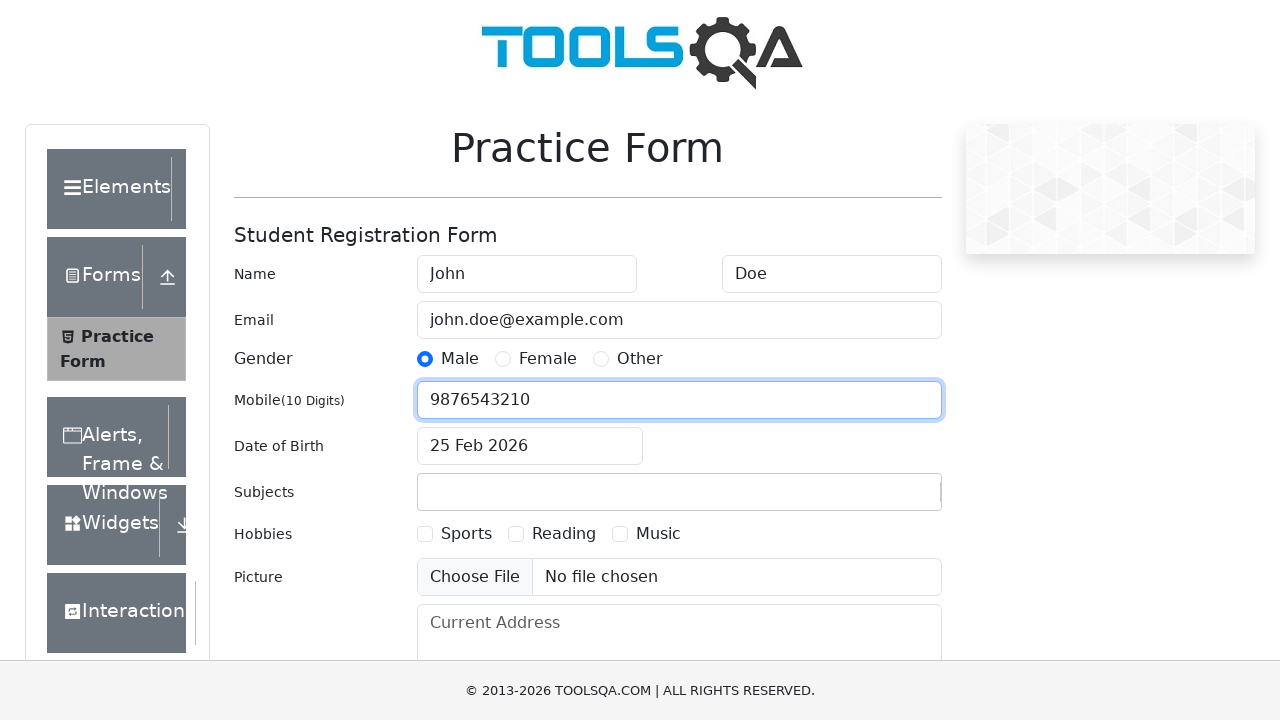

Opened date of birth picker at (530, 446) on #dateOfBirthInput
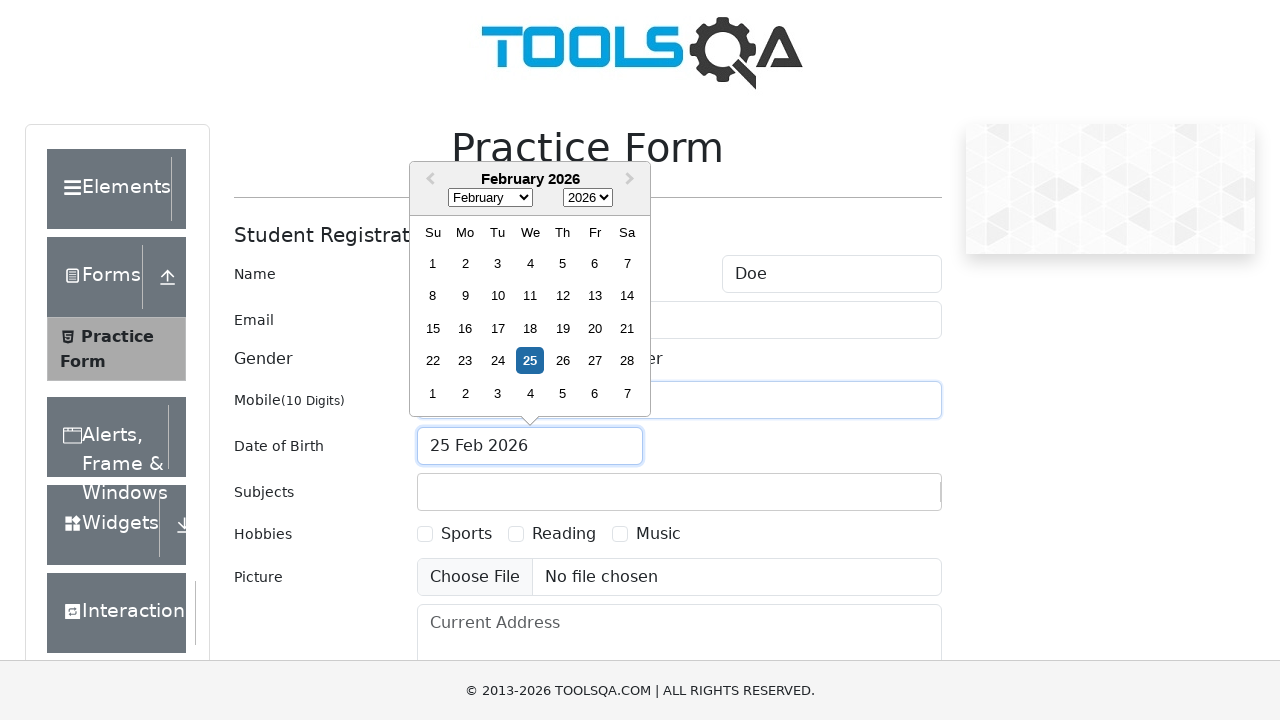

Selected March from month dropdown on .react-datepicker__month-select
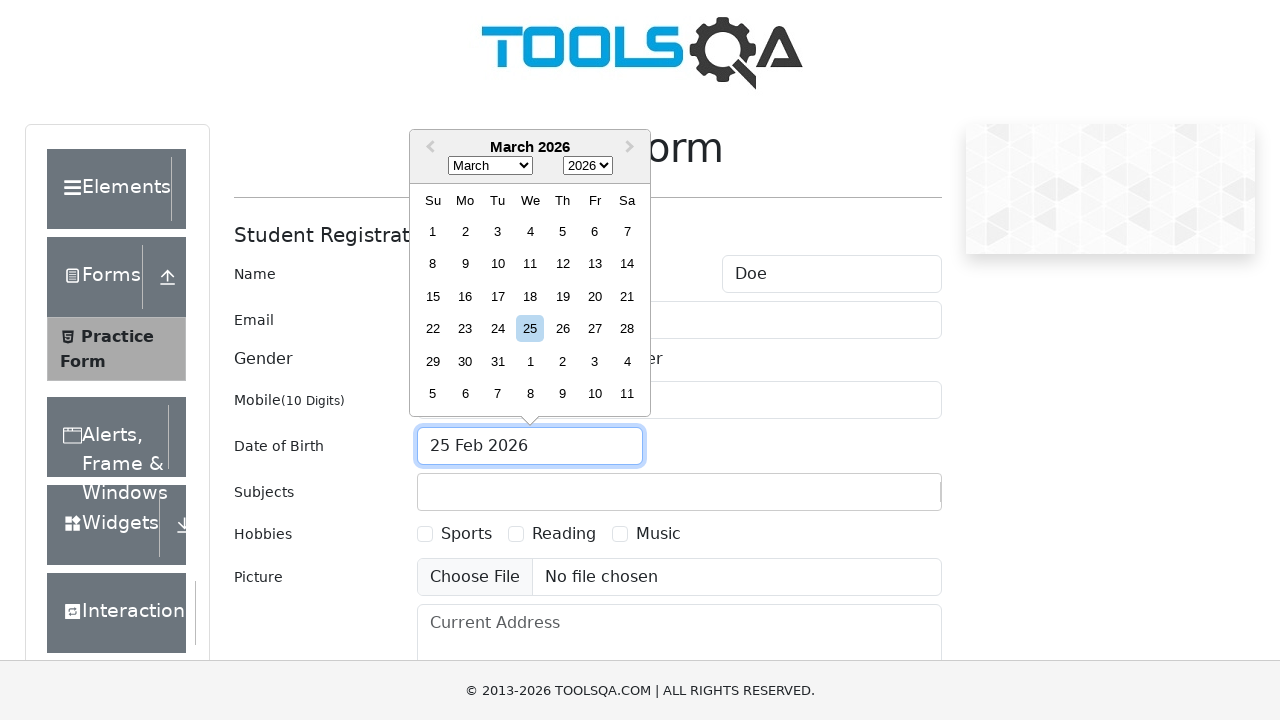

Selected 1995 from year dropdown on .react-datepicker__year-select
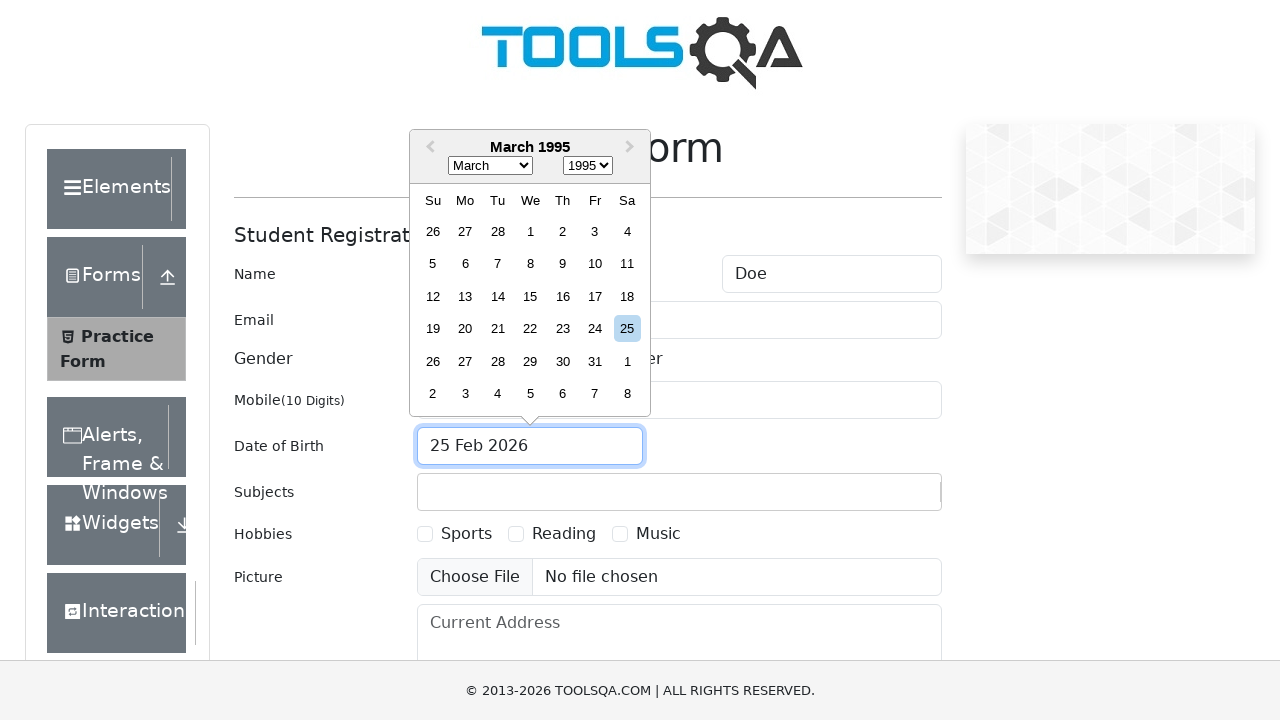

Selected day 15 from date picker at (530, 296) on xpath=//div[contains(@class, 'react-datepicker__day--015') and not(contains(@cla
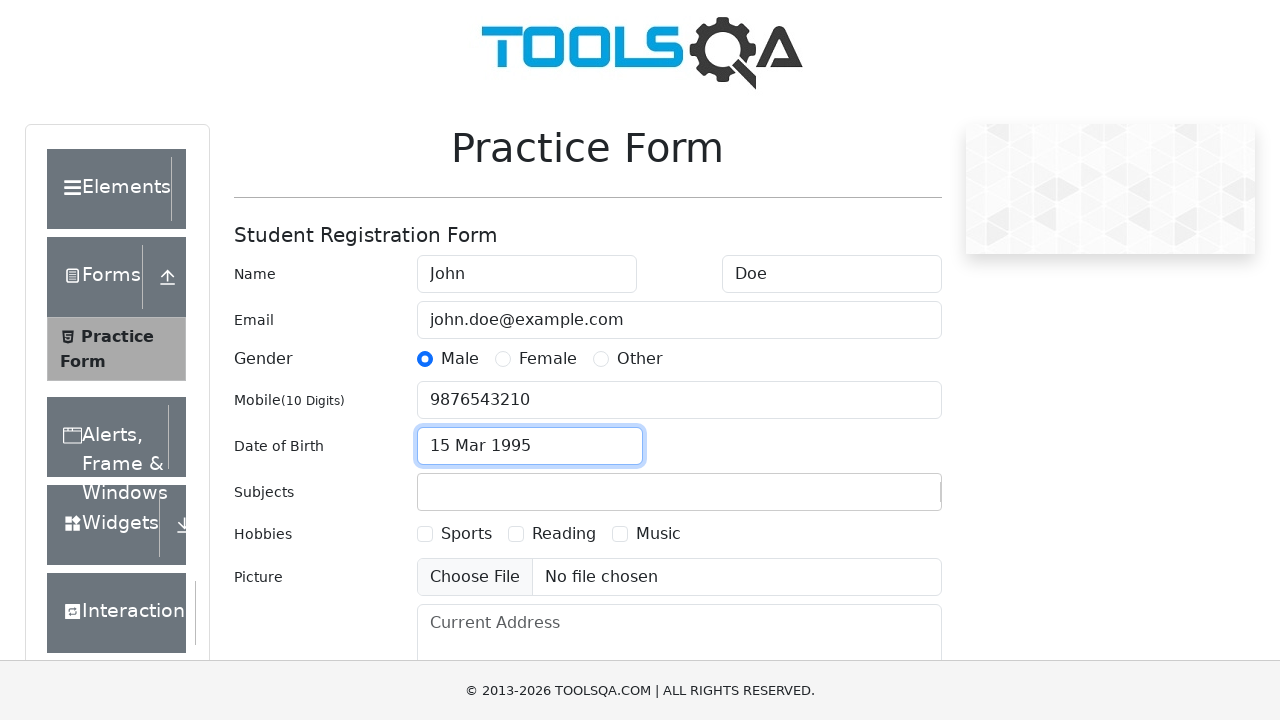

Selected hobby checkbox (Sports)
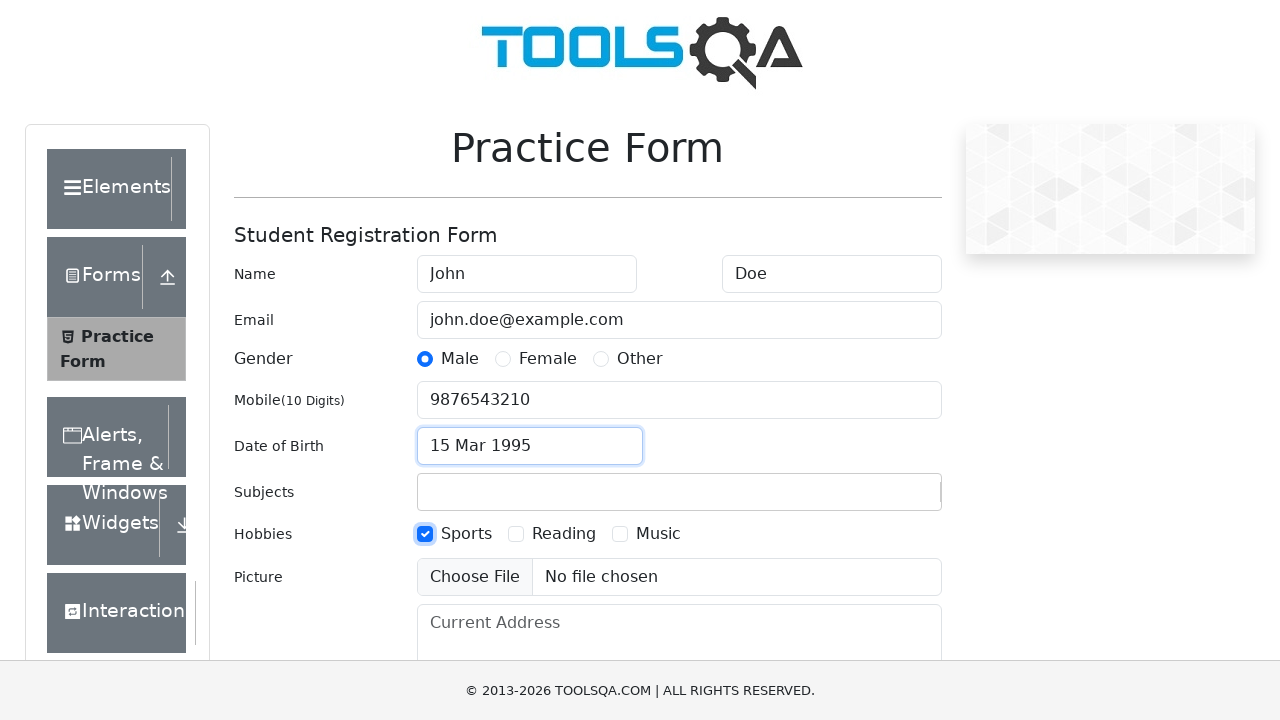

Filled current address with '123 Demo Street, Test City' on #currentAddress
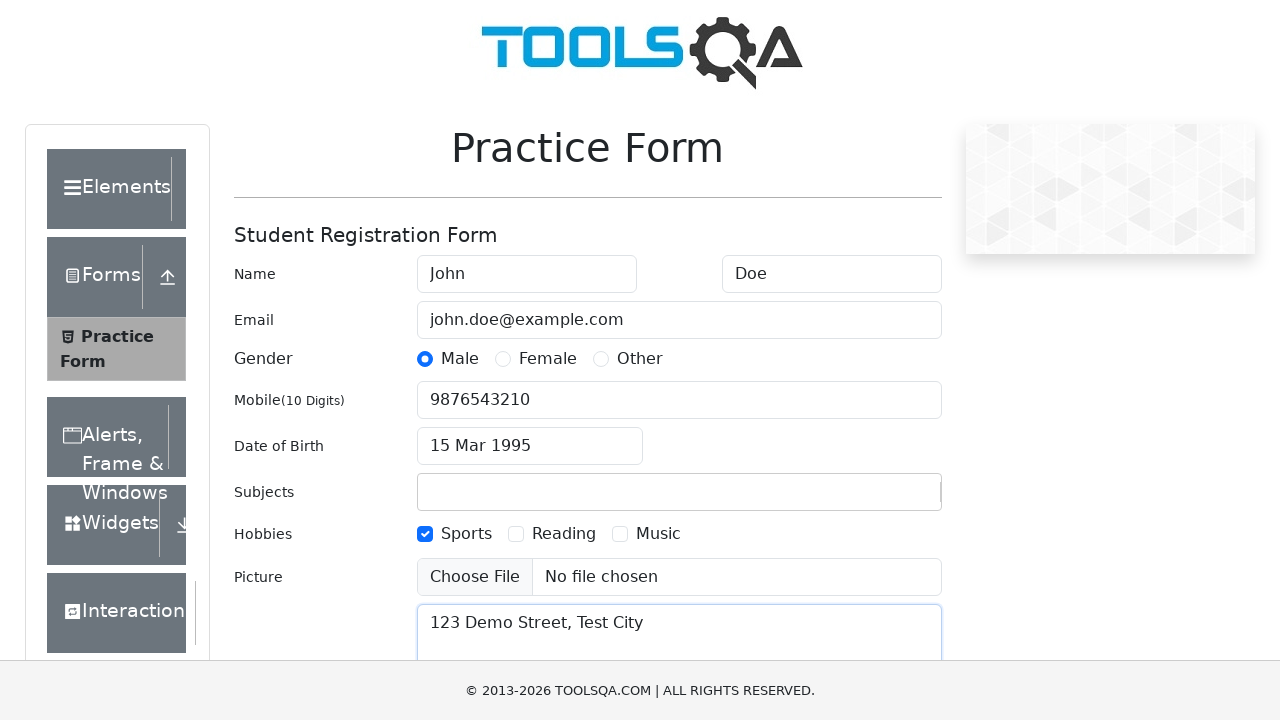

Scrolled down 300 pixels to reveal state and city selectors
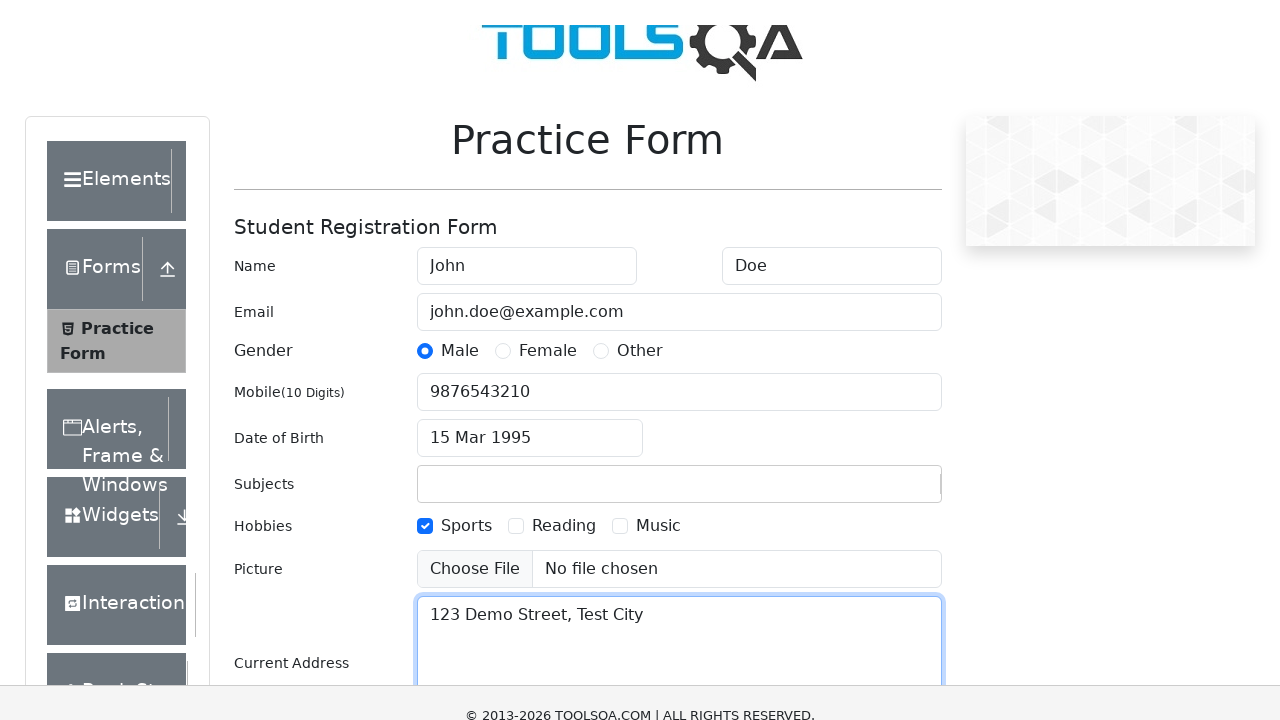

Clicked state dropdown to open options at (527, 465) on #state
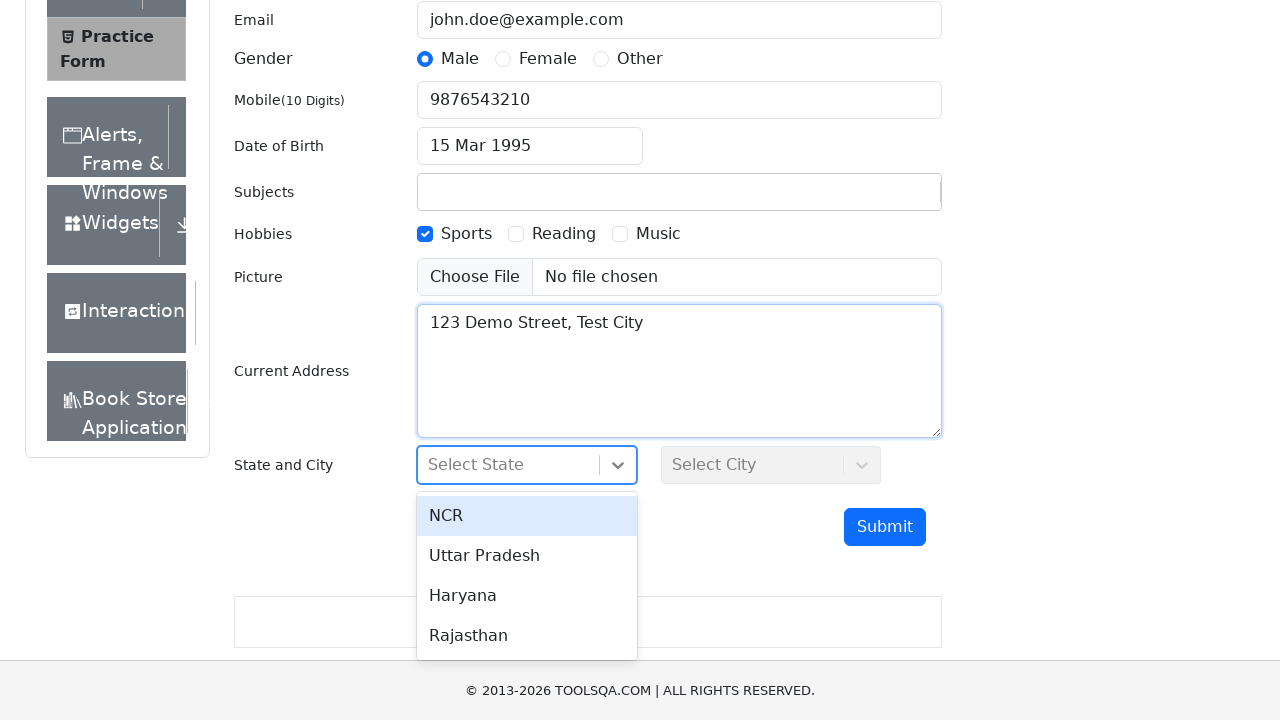

Selected NCR from state dropdown at (527, 516) on xpath=//div[text()='NCR']
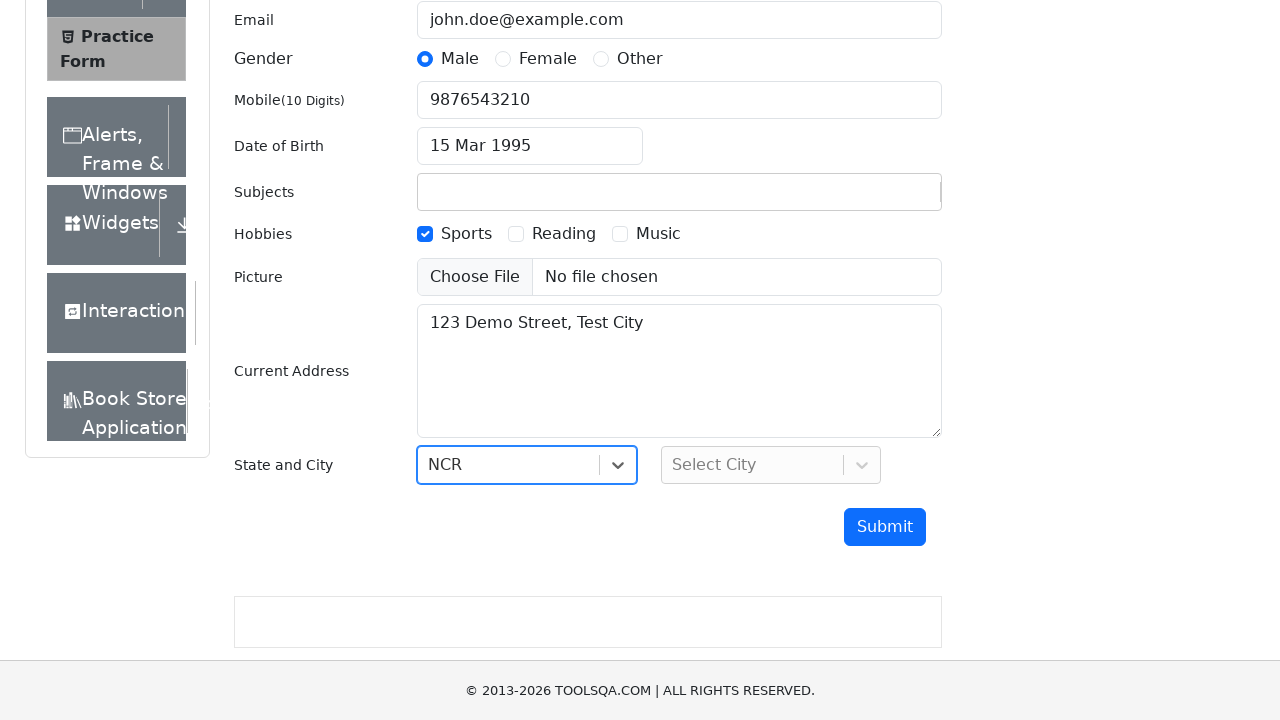

Clicked city dropdown to open options at (771, 465) on #city
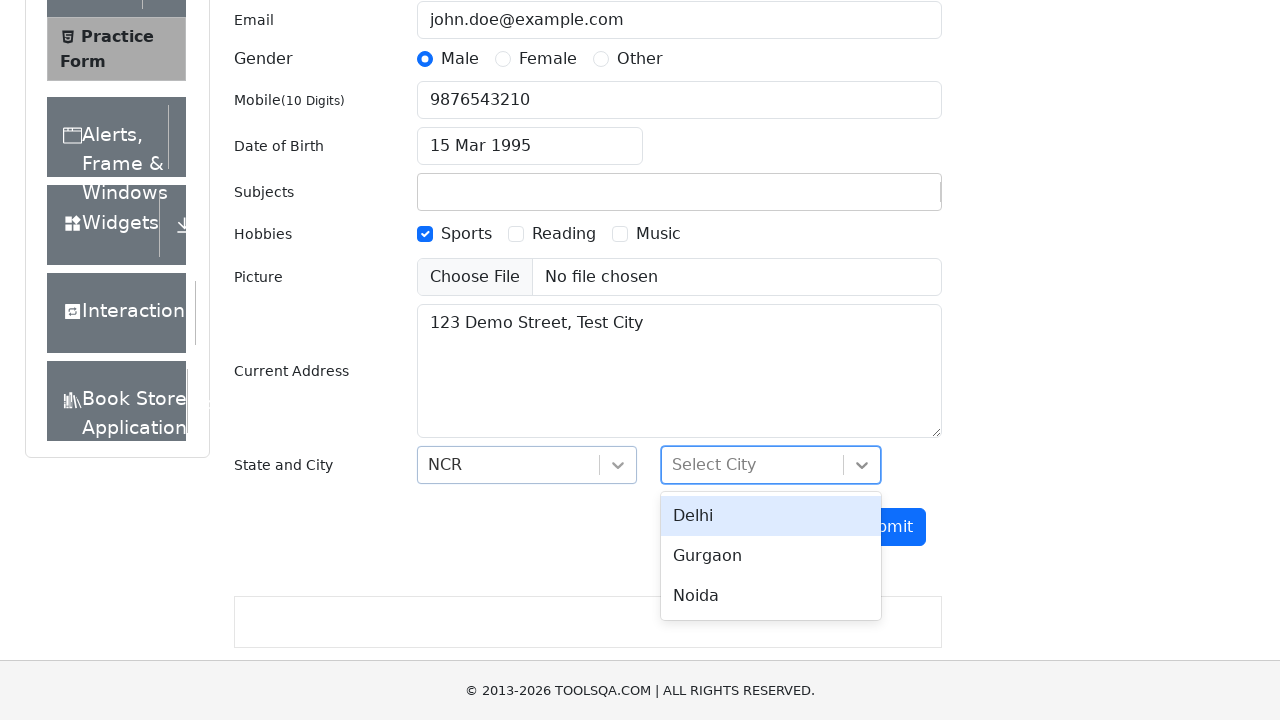

Selected Delhi from city dropdown at (771, 516) on xpath=//div[text()='Delhi']
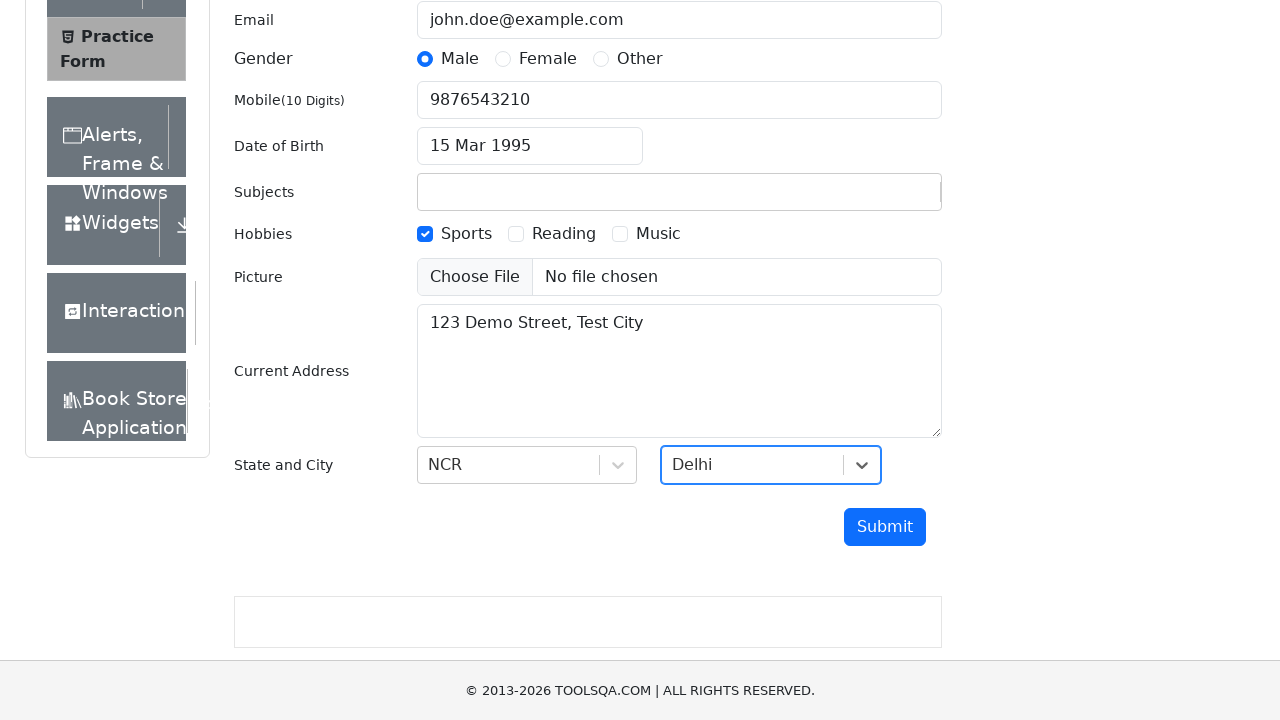

Clicked submit button to submit the form
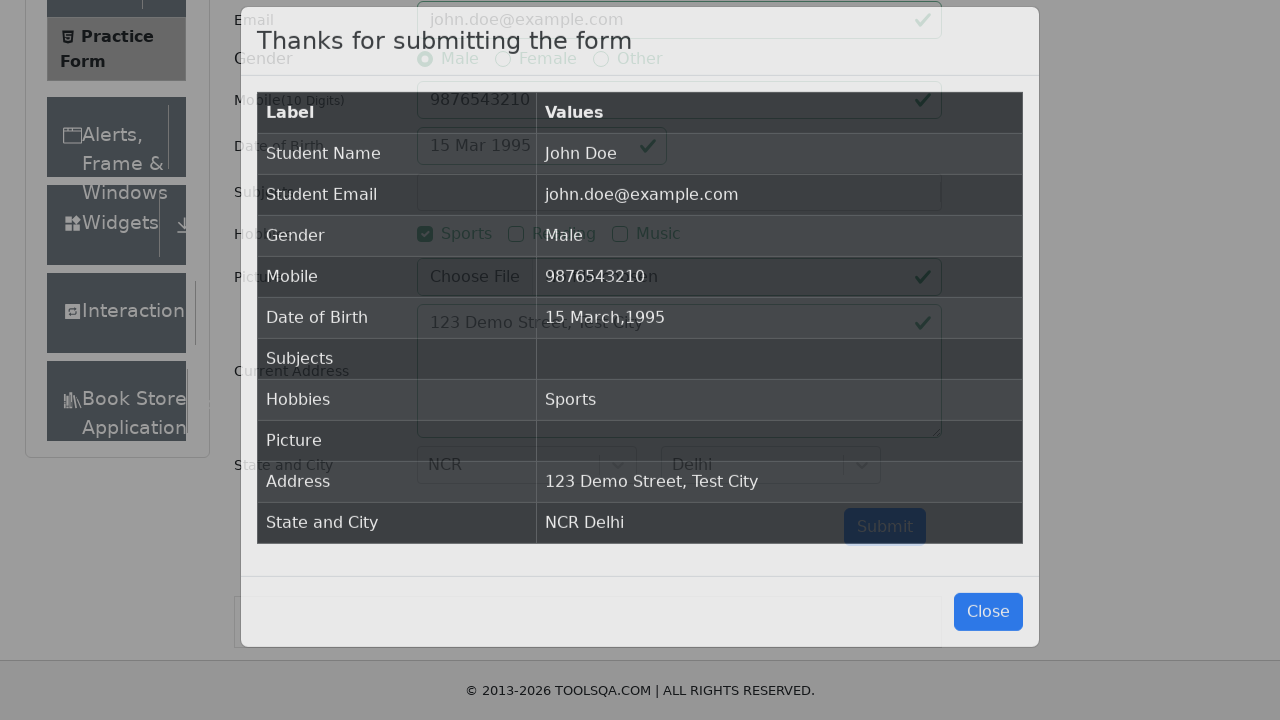

Waited for submission success modal to appear
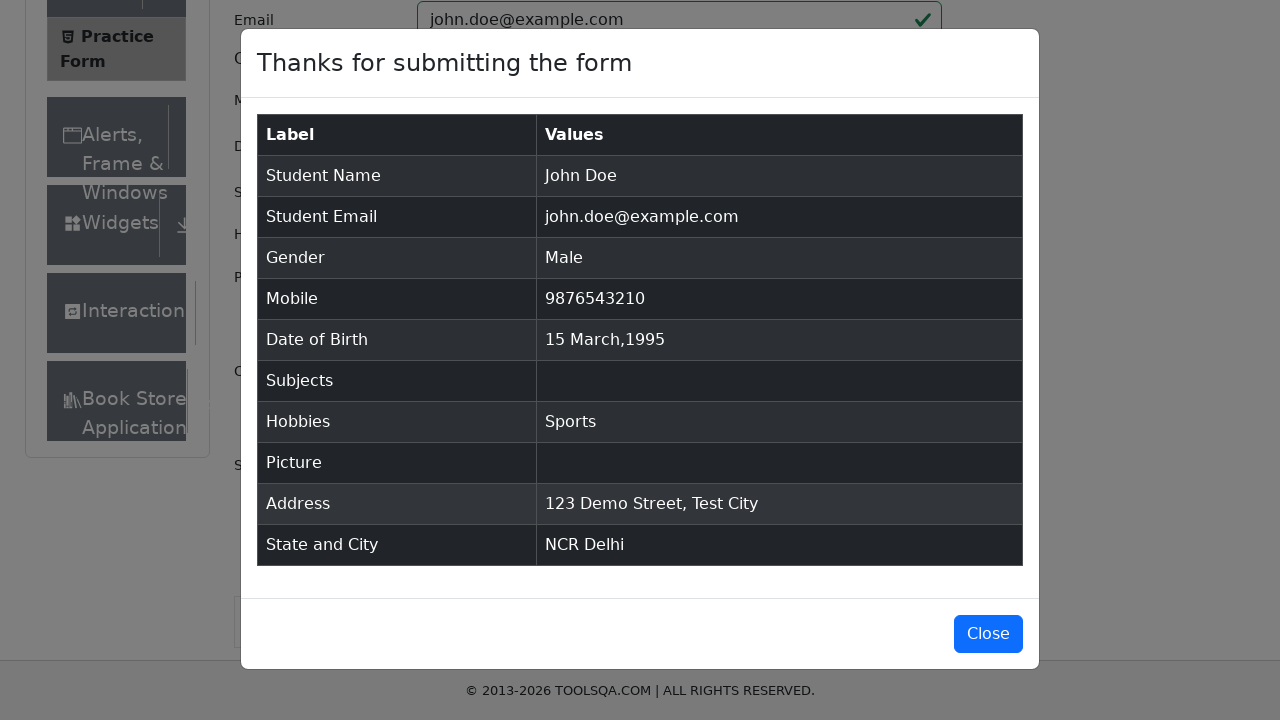

Retrieved modal text content
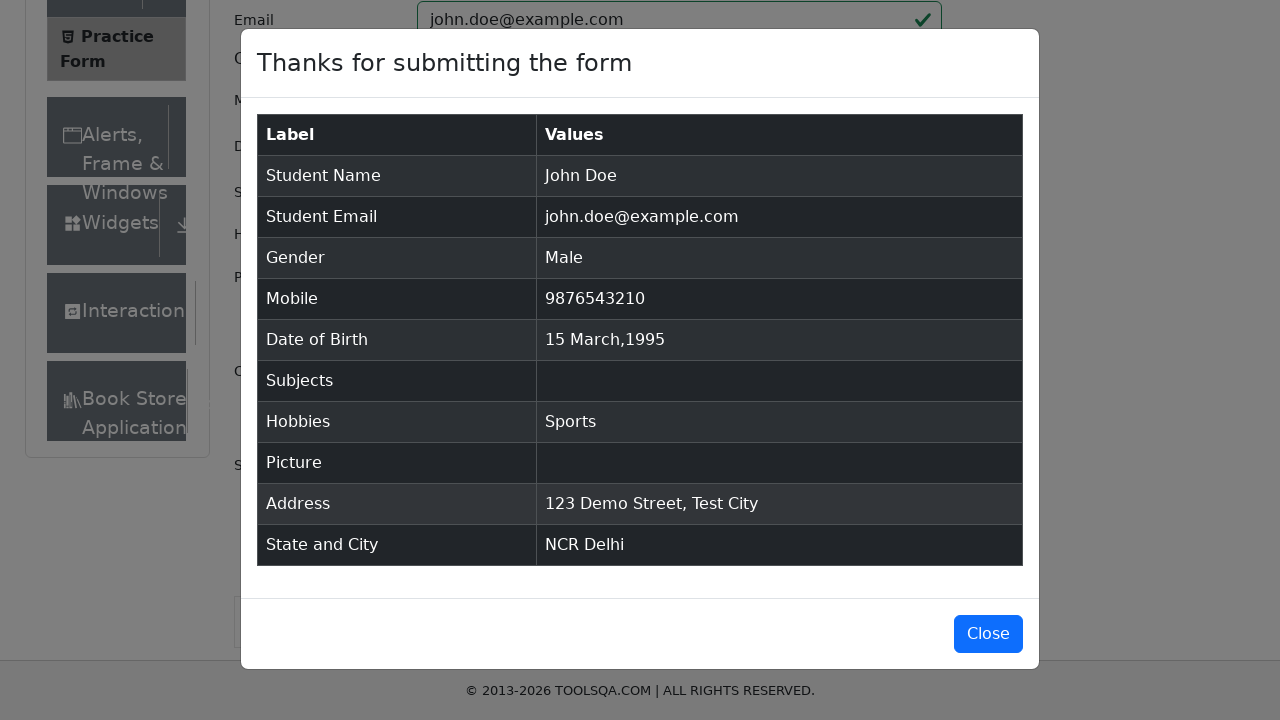

Verified form submission was successful - 'Thanks for submitting the form' message displayed
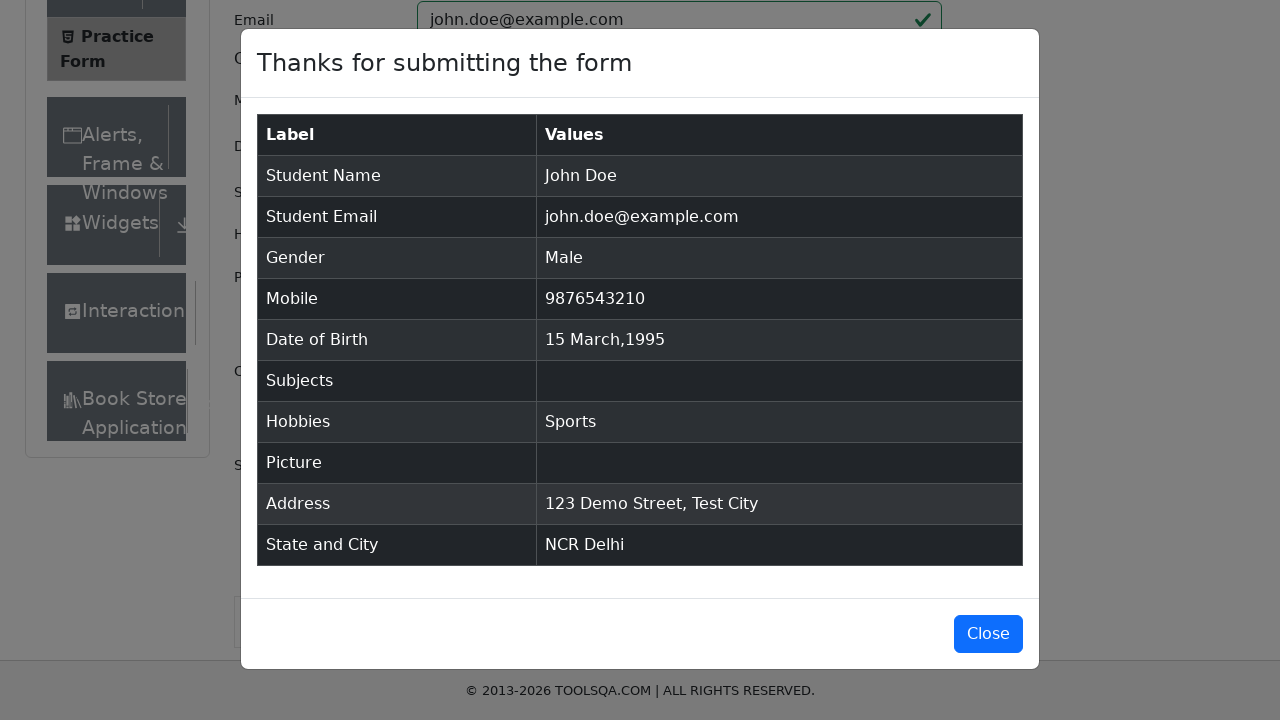

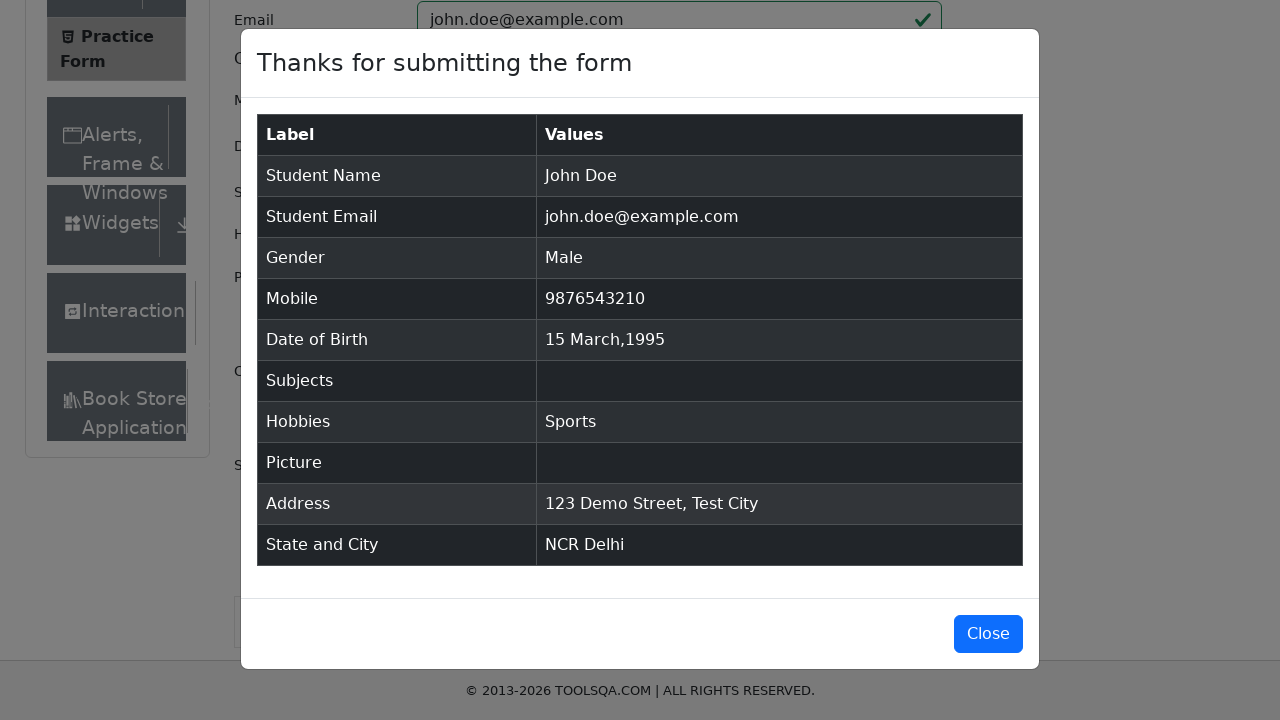